Navigates to a table page and marks a specific person (Yashwanth Raj) as present by clicking their checkbox in the table

Starting URL: https://letcode.in/table

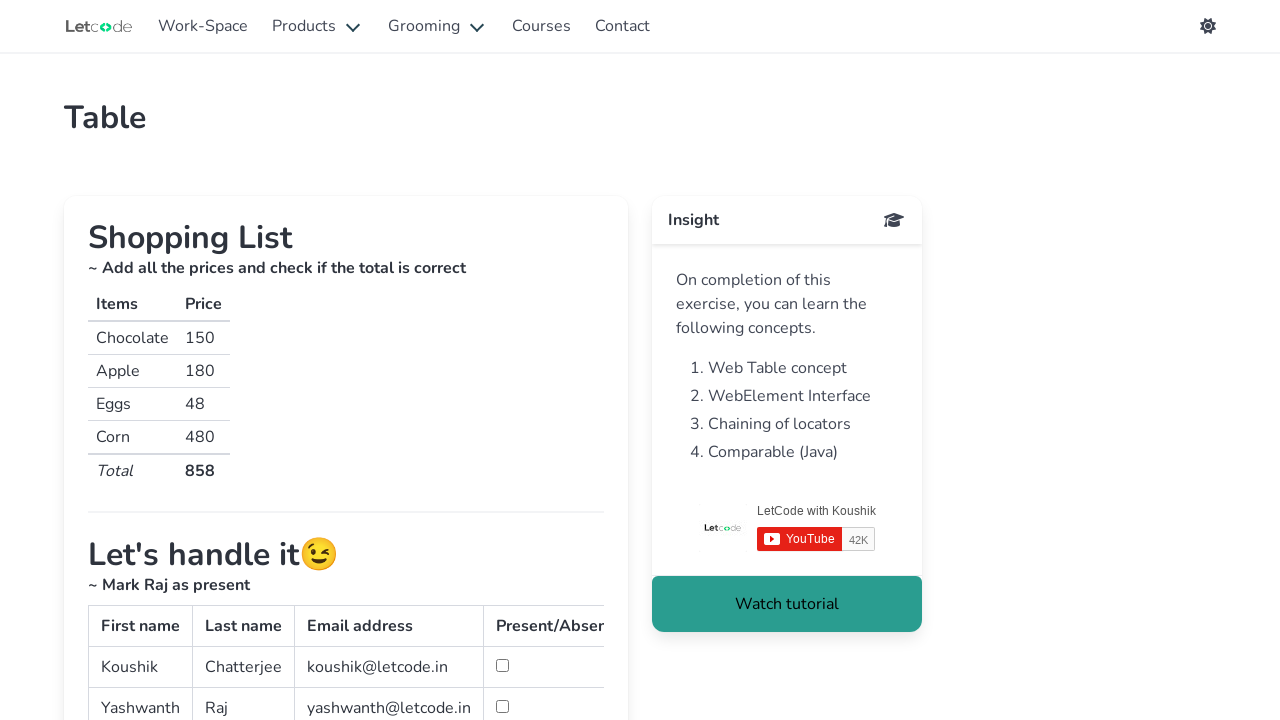

Waited for table with id 'simpletable' to load
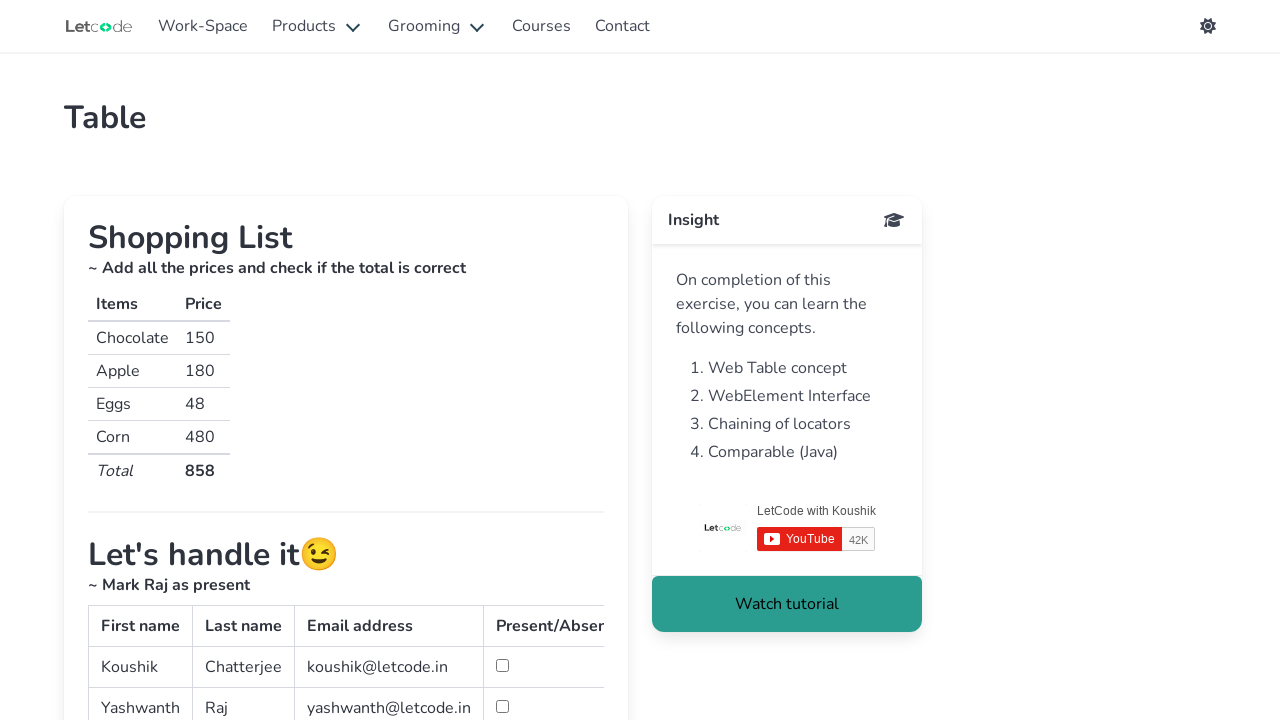

Retrieved all rows from the table
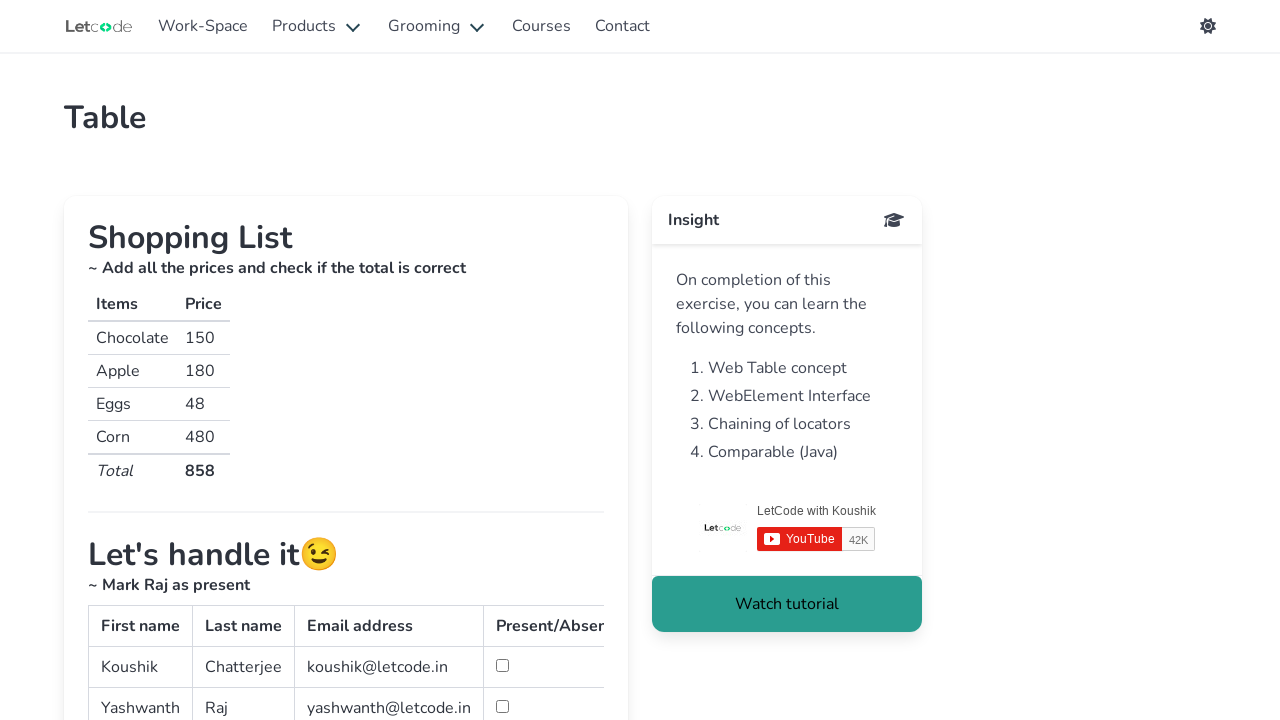

Clicked checkbox to mark Yashwanth Raj as present at (502, 706) on #simpletable tr >> nth=2 >> td >> nth=3 >> input
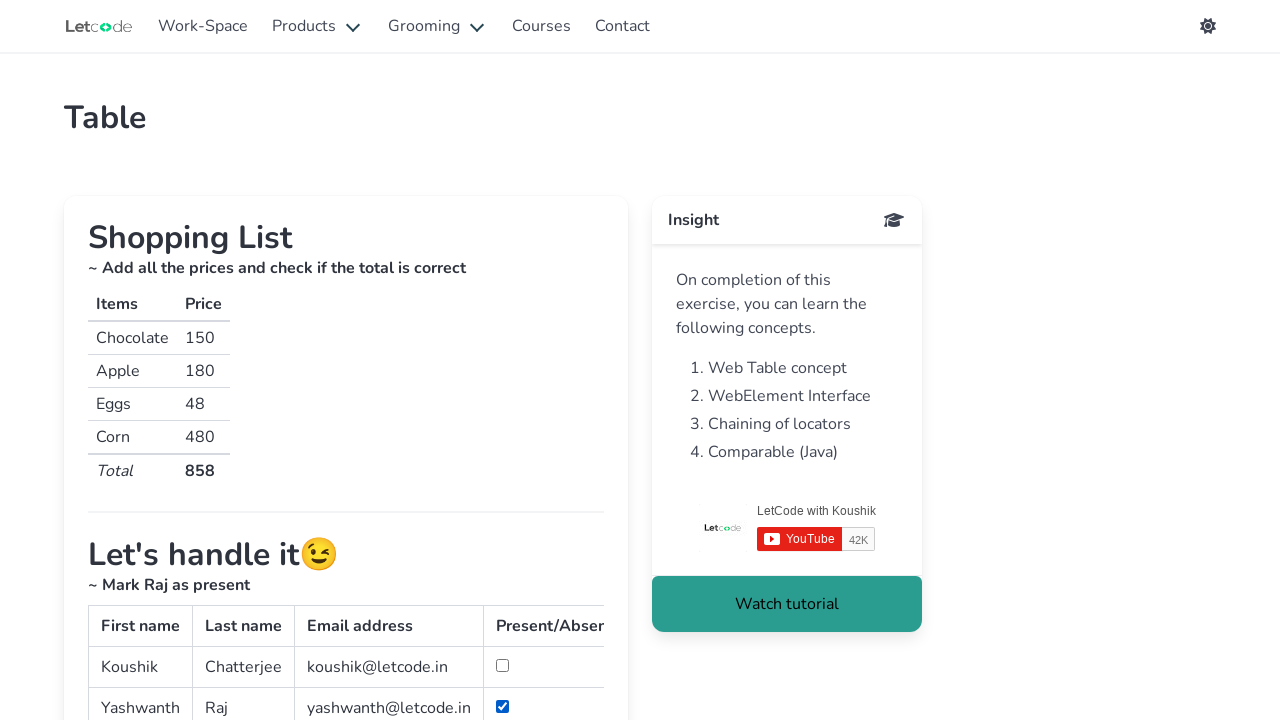

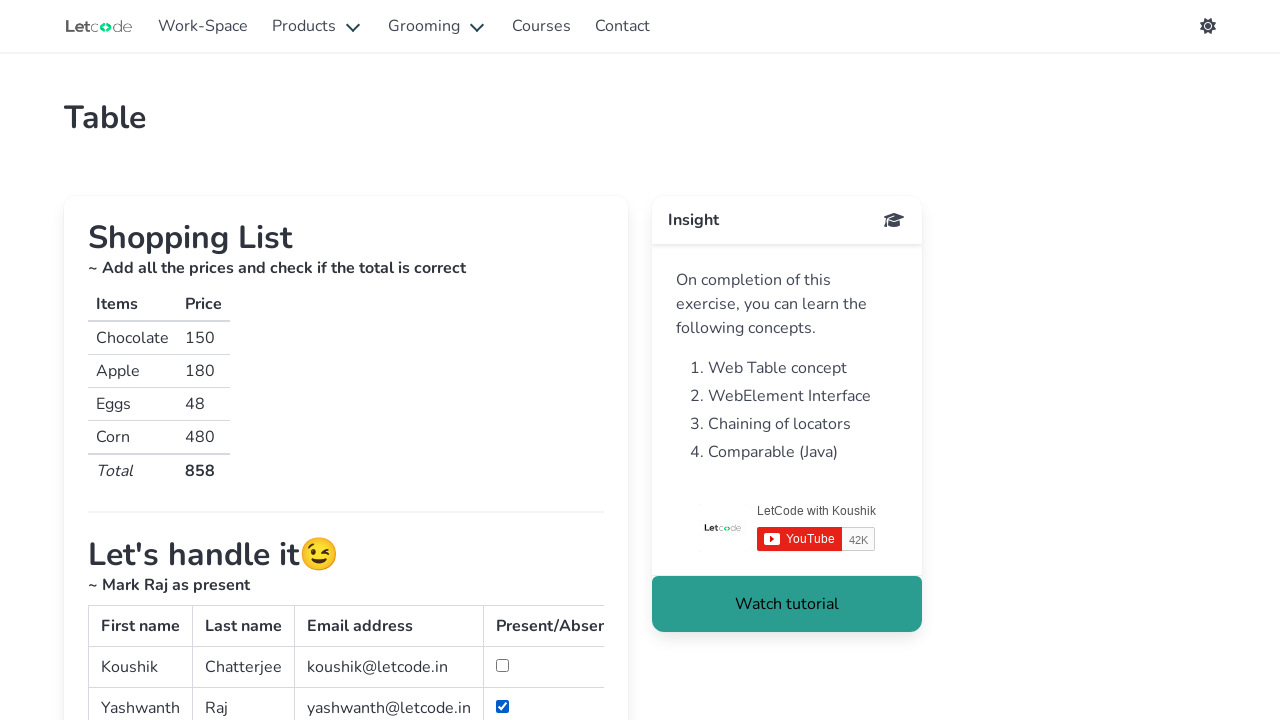